Tests calculator dividing 10 / 2, expecting result of 5

Starting URL: https://www.globalsqa.com/angularJs-protractor/SimpleCalculator/

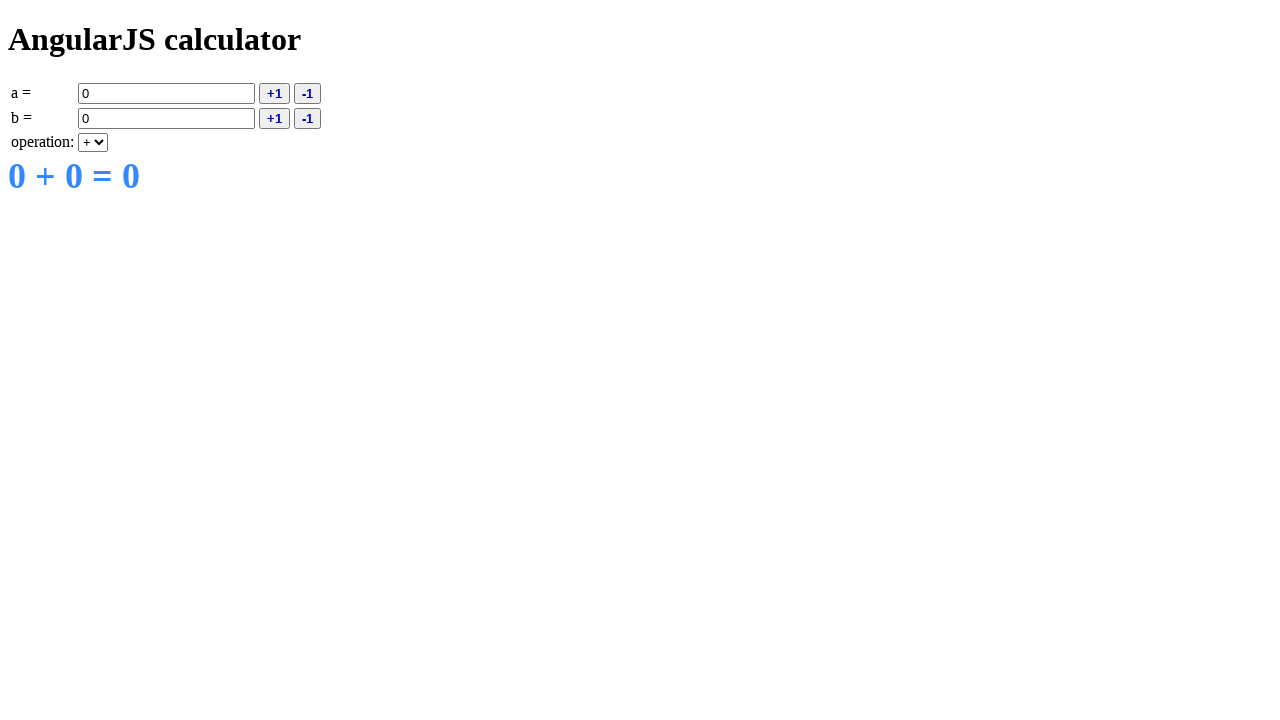

Entered value 10 into first operand field on input[ng-model='a']
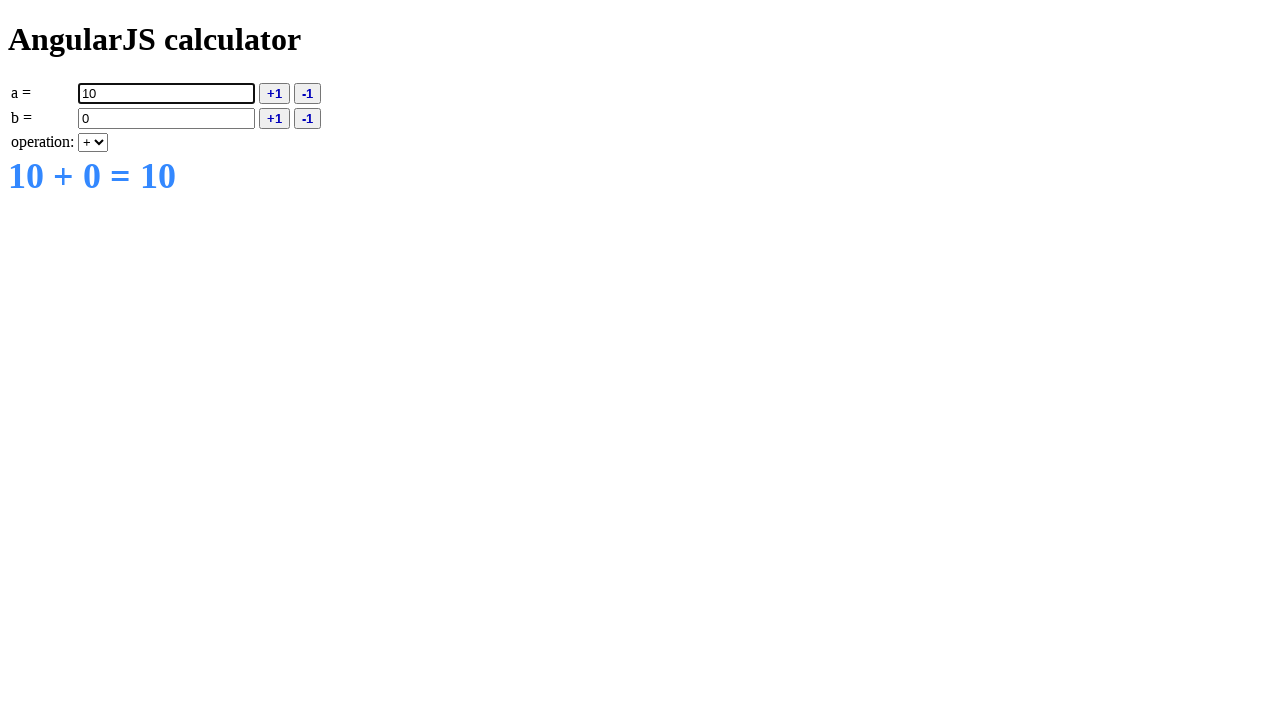

Selected division (/) operation from dropdown on select[ng-model='operation']
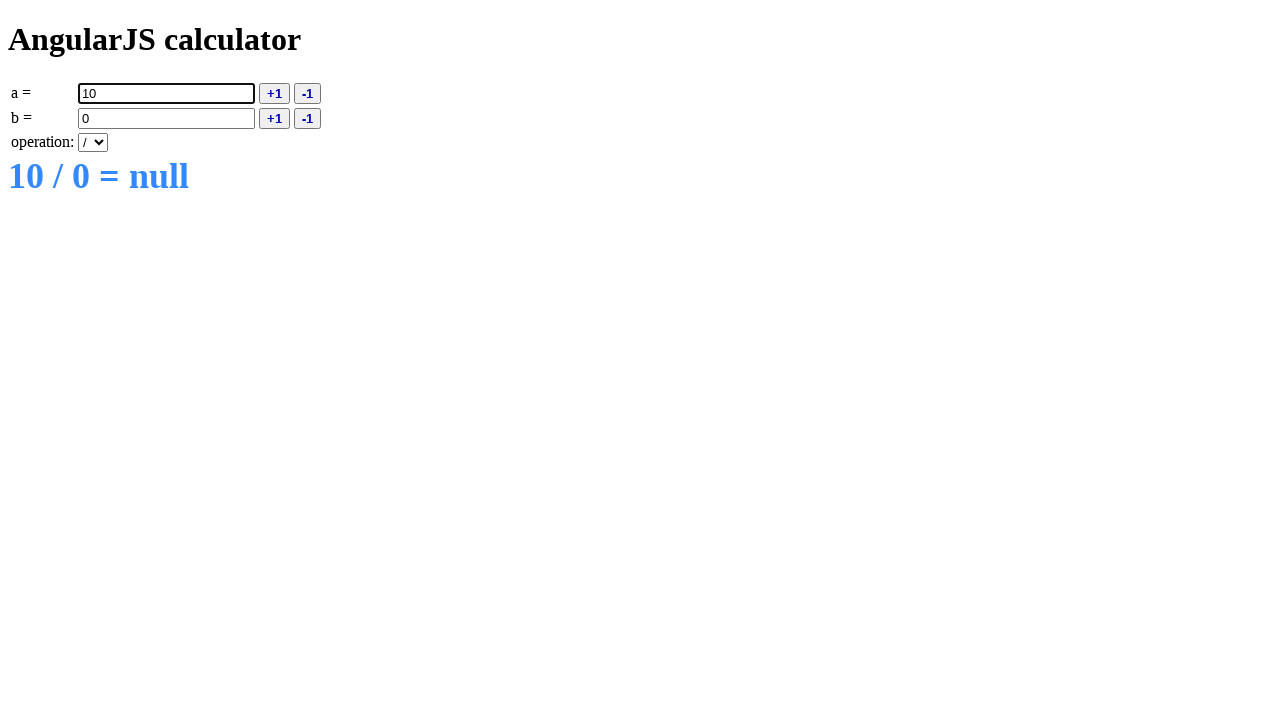

Entered value 2 into second operand field on input[ng-model='b']
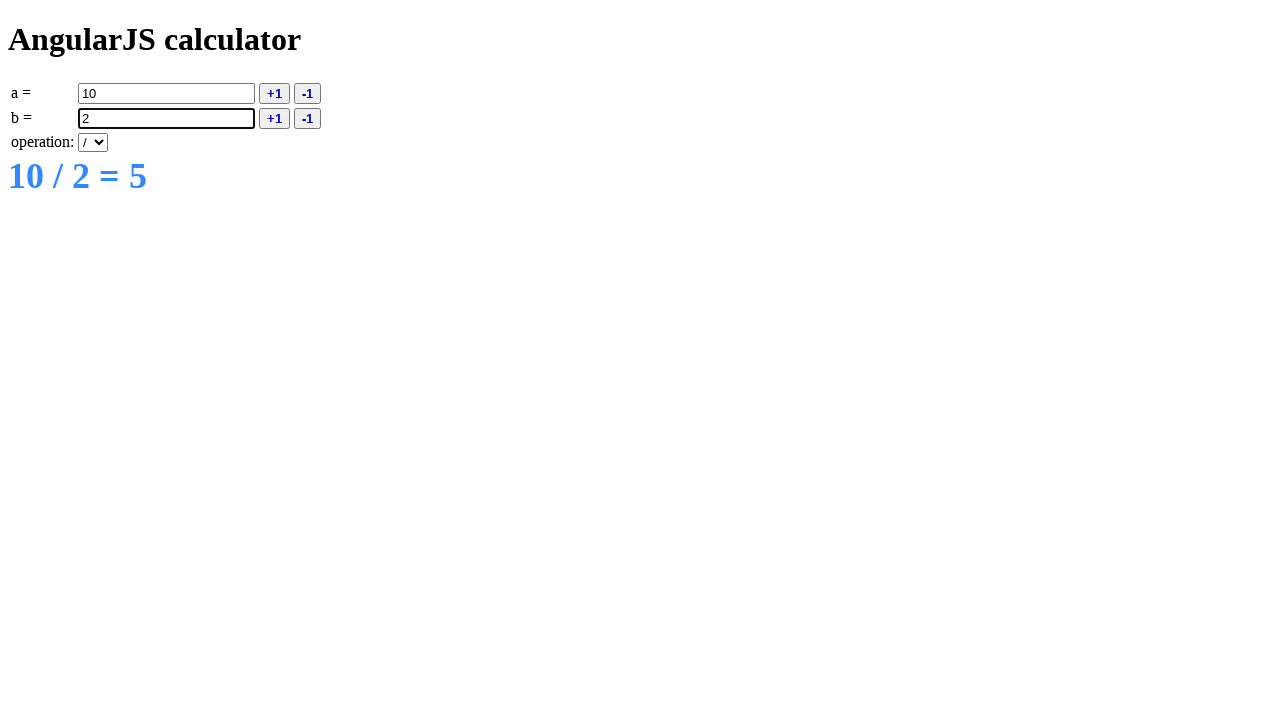

Calculator result element appeared (10 / 2 = 5)
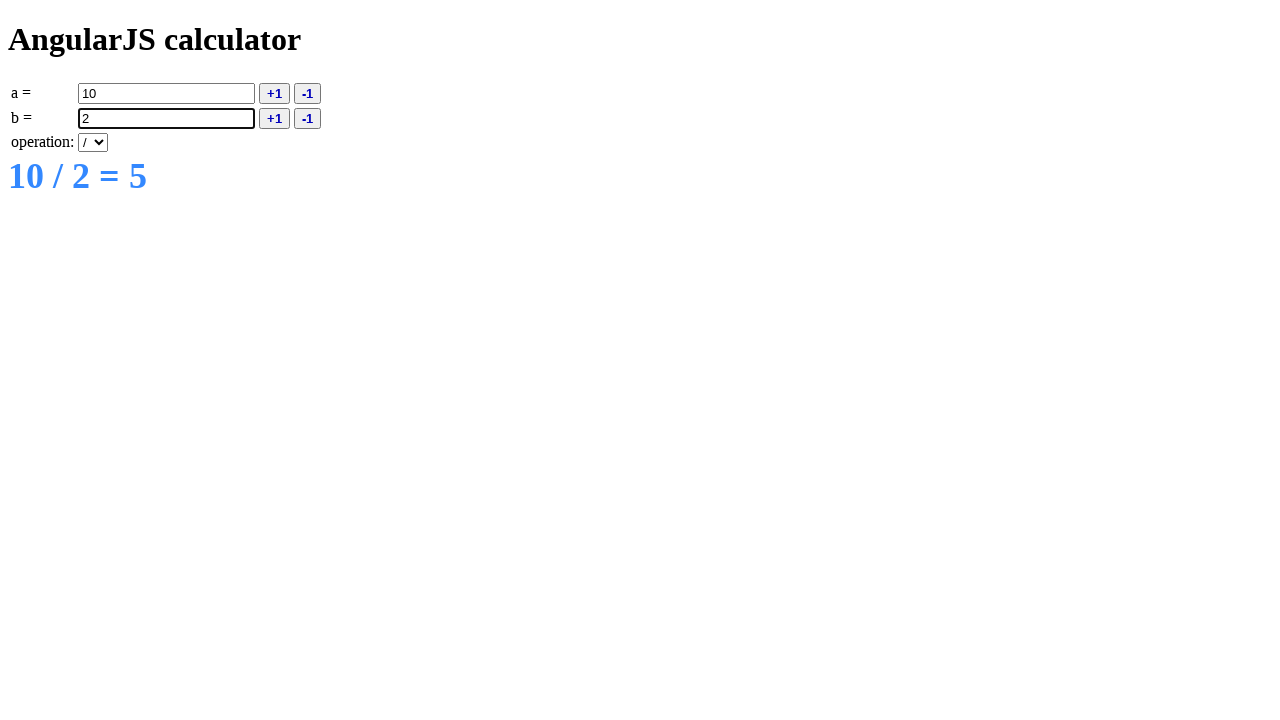

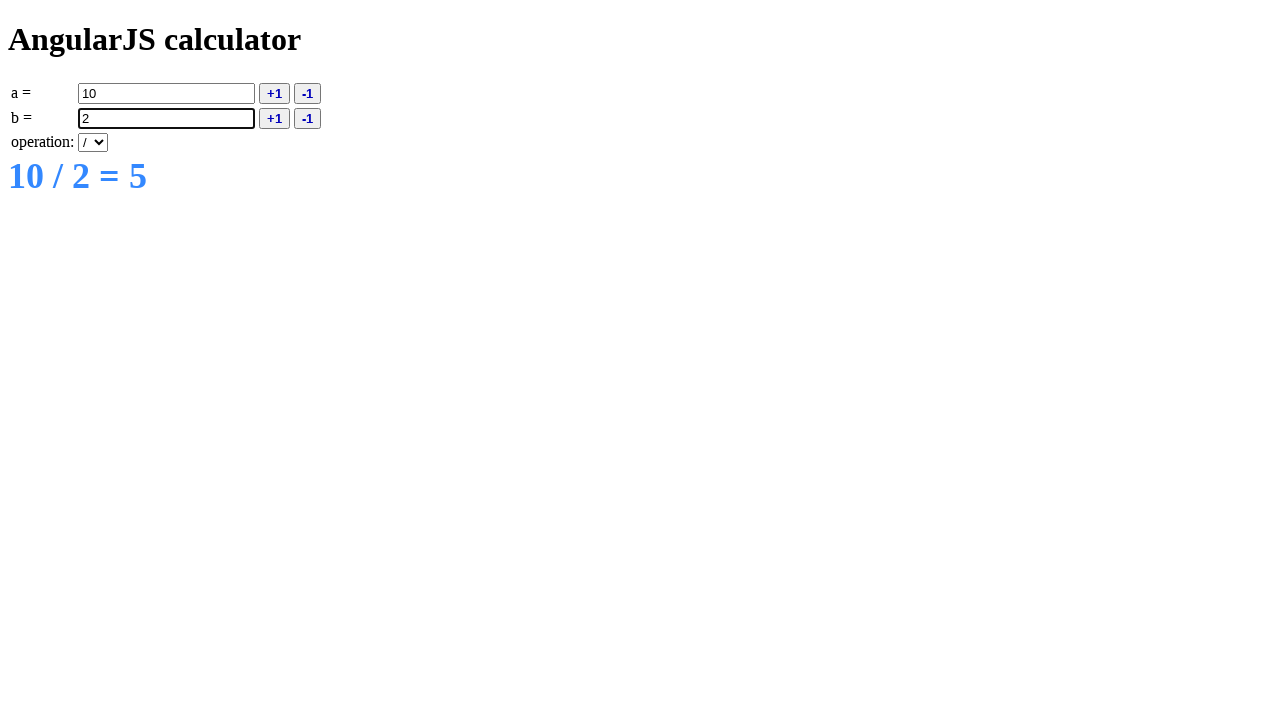